Tests multi-select dropdown functionality by selecting multiple options using different selection methods

Starting URL: https://www.hyrtutorials.com/p/html-dropdown-elements-practice.html

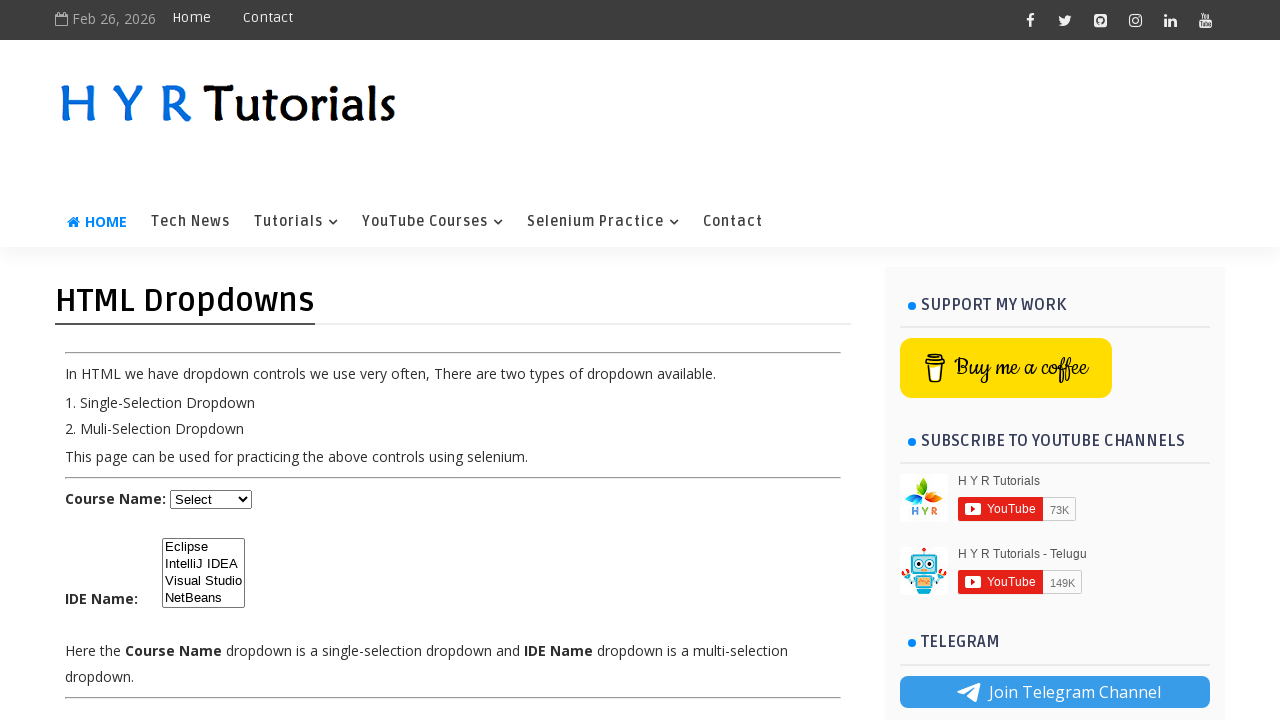

Located multi-select dropdown element with id 'ide'
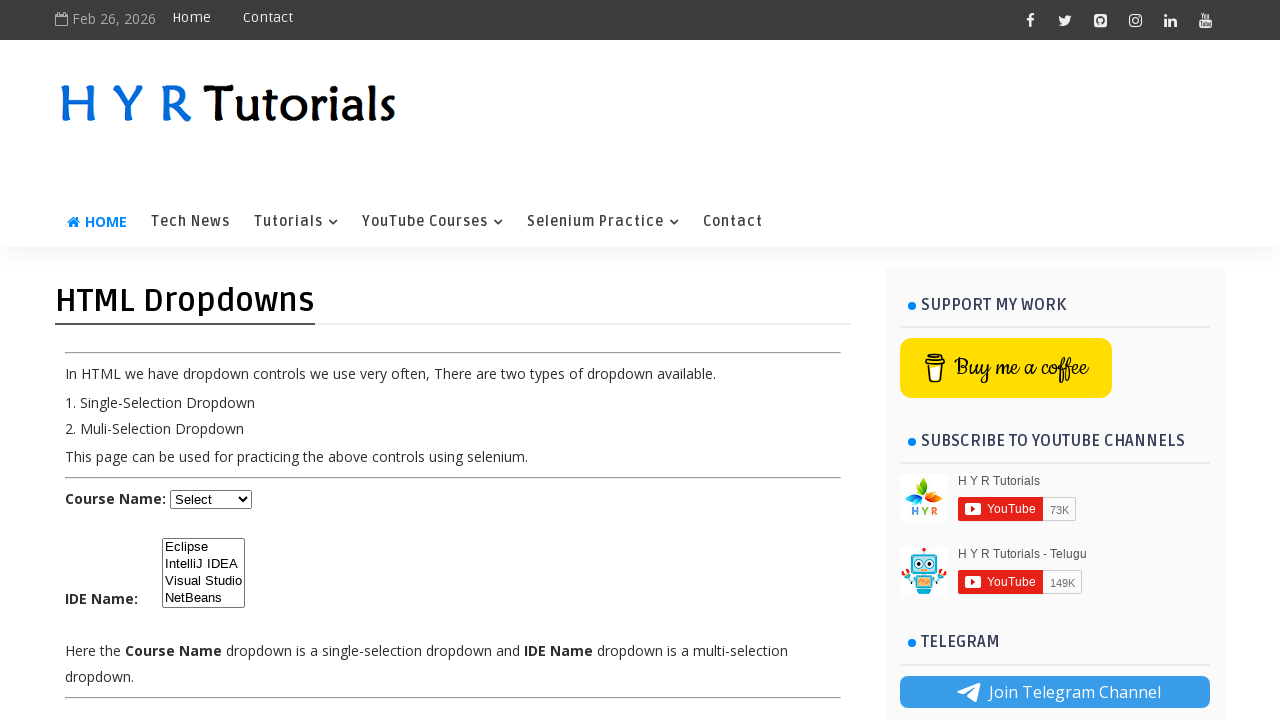

Selected 'Visual Studio' (vs) from multi-select dropdown on #ide
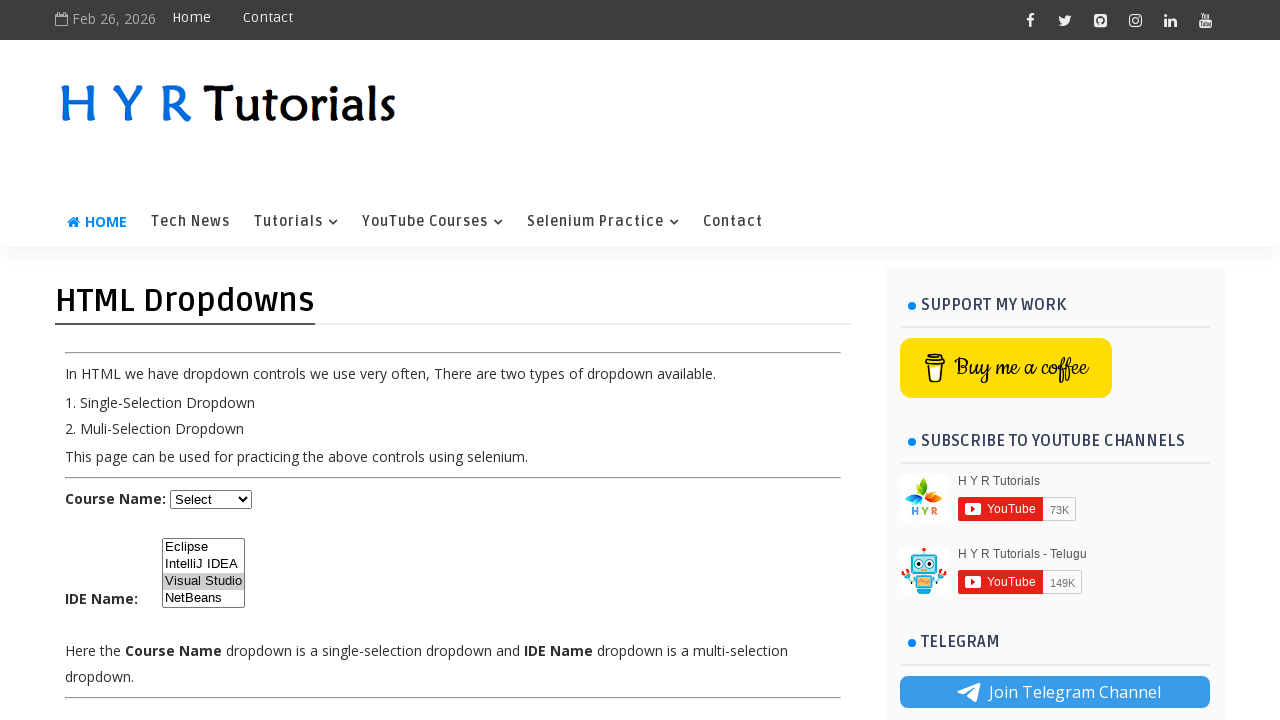

Selected 'Eclipse' (ec) from multi-select dropdown on #ide
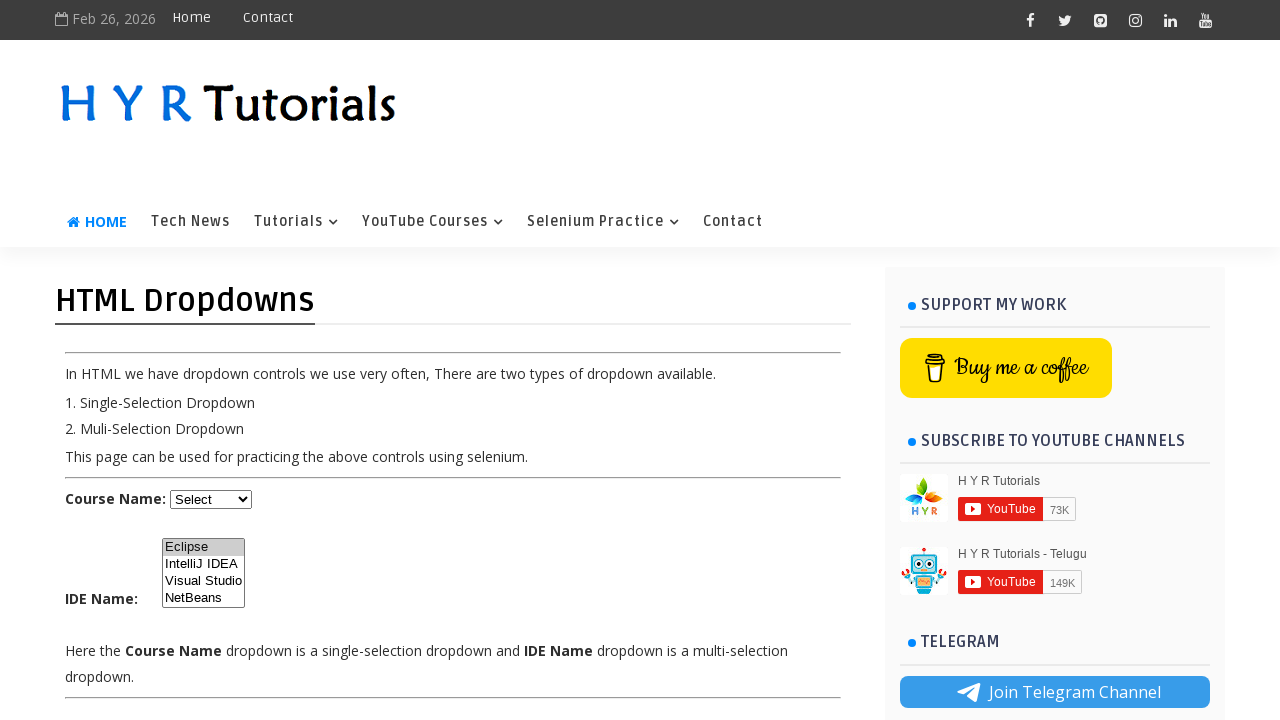

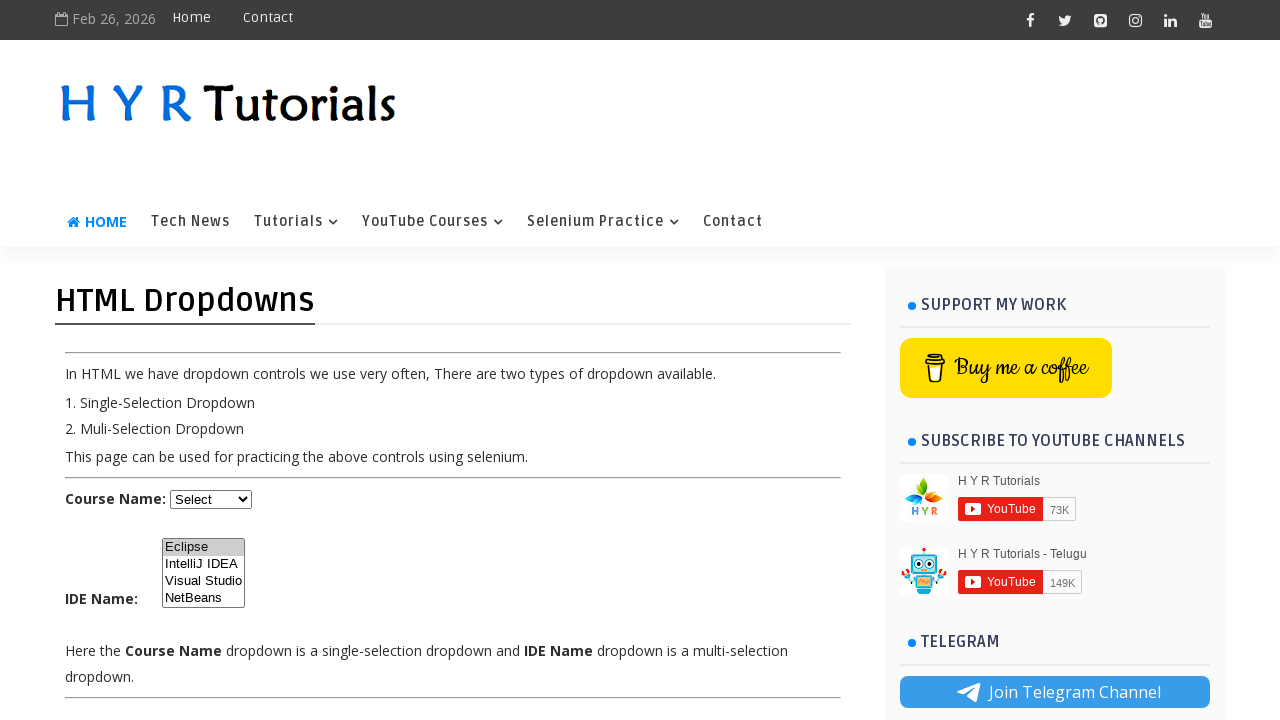